Tests fluent wait functionality by waiting for a countdown timer to end with "00"

Starting URL: https://automationfc.github.io/fluent-wait/

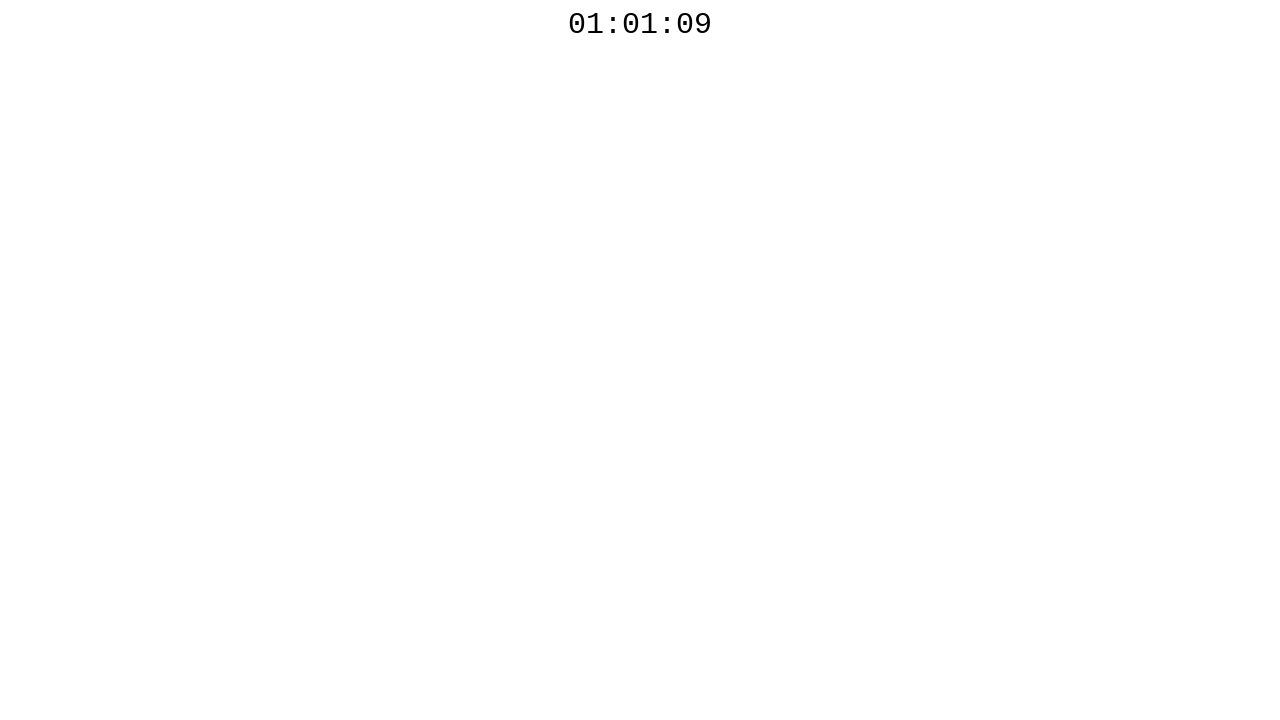

Waited for countdown timer to reach '00' using fluent wait with custom condition
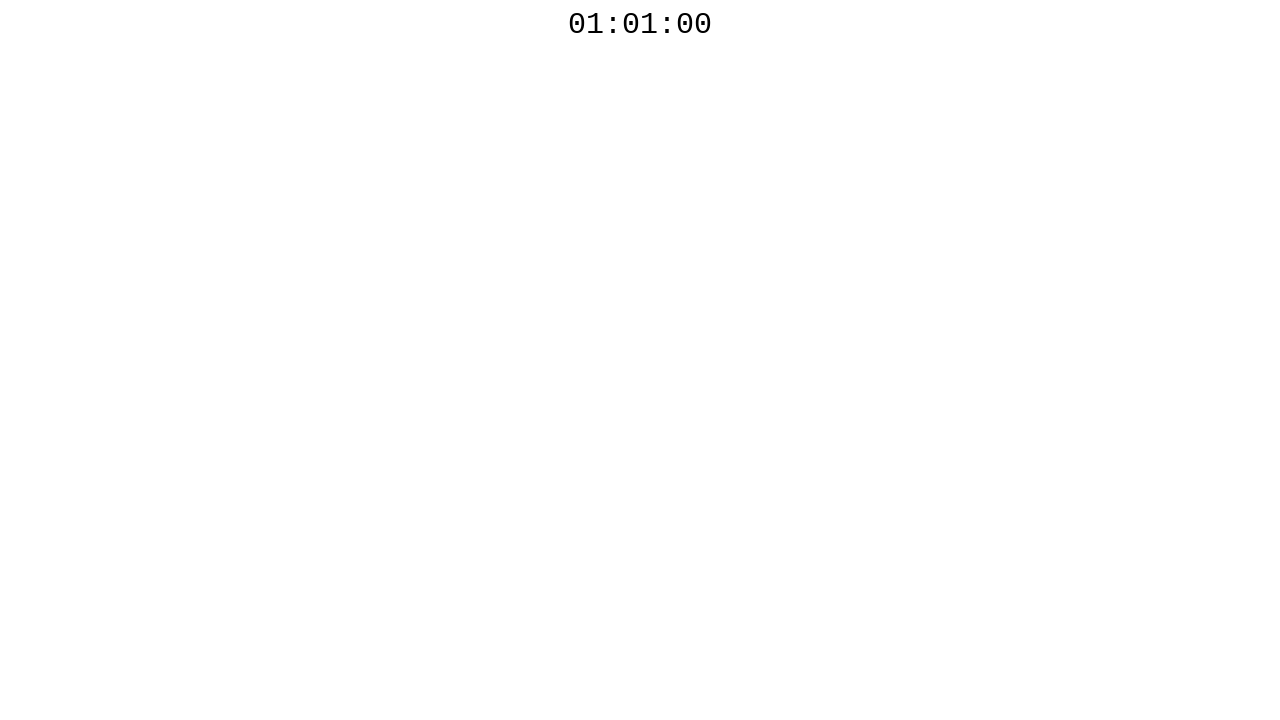

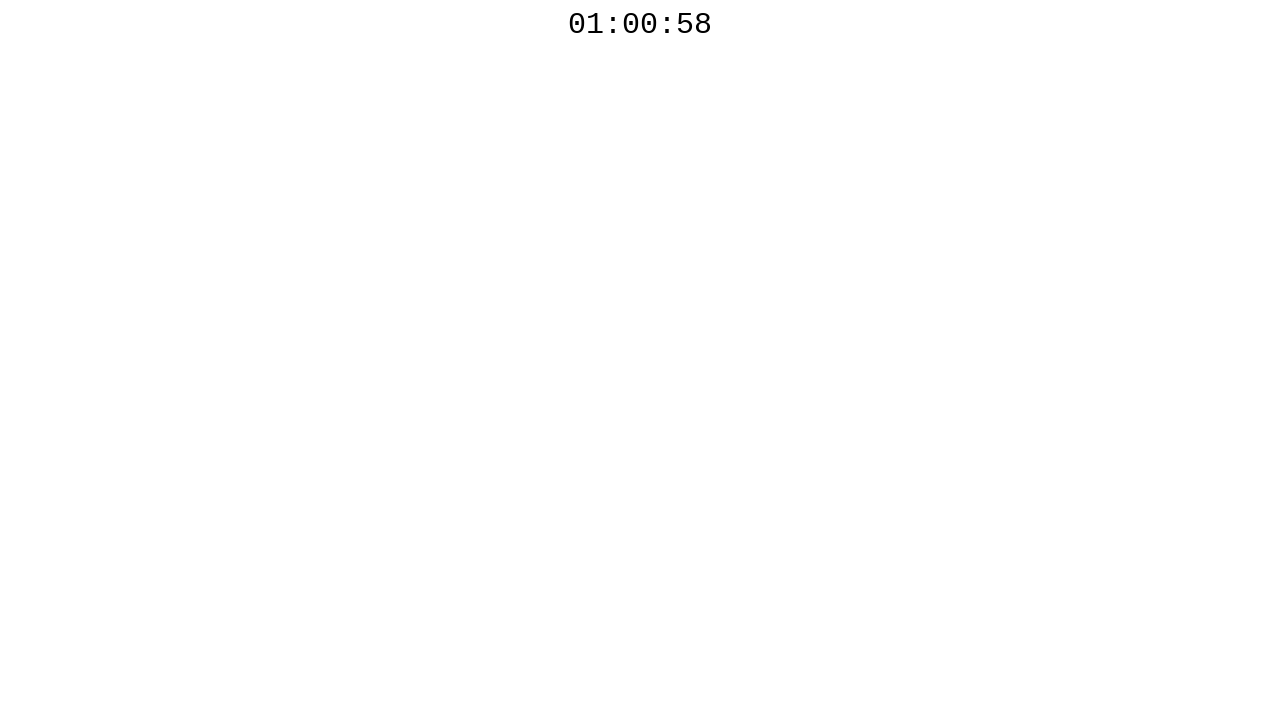